Tests GitHub search functionality by clicking on the search box, entering a search query, and verifying that search results are displayed

Starting URL: https://github.com

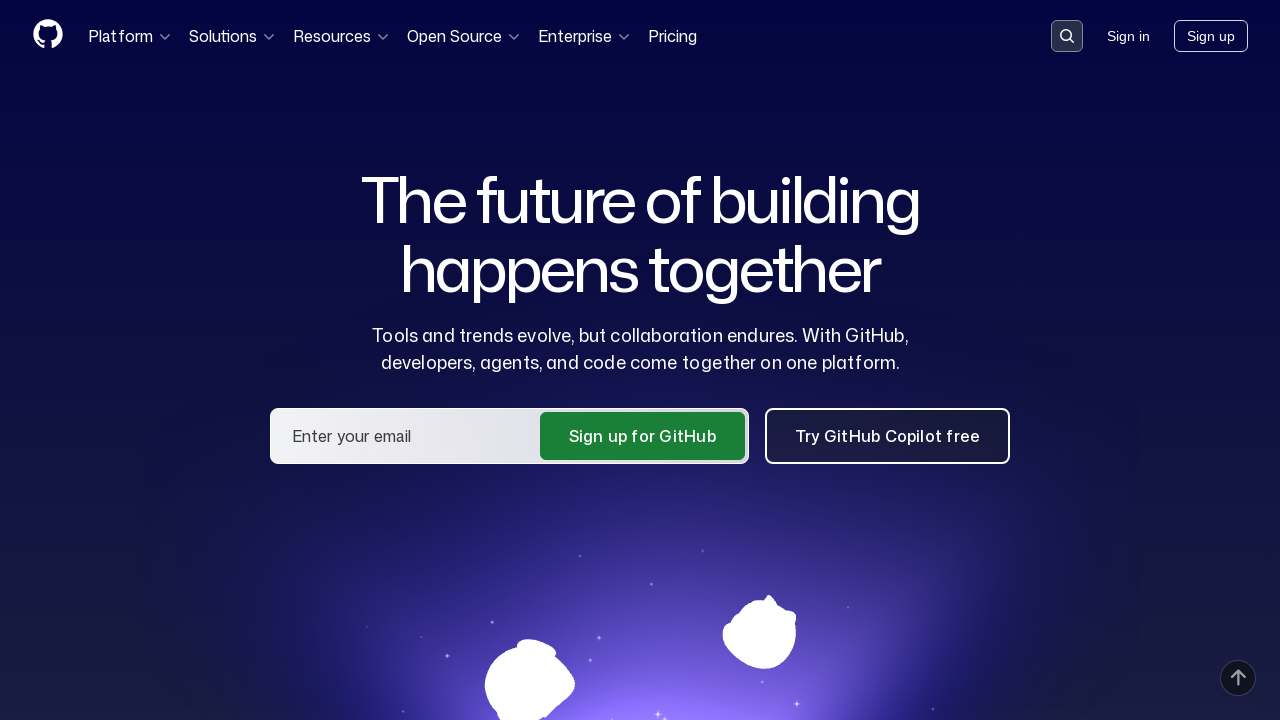

Clicked on the search box to activate it at (1067, 36) on .search-input
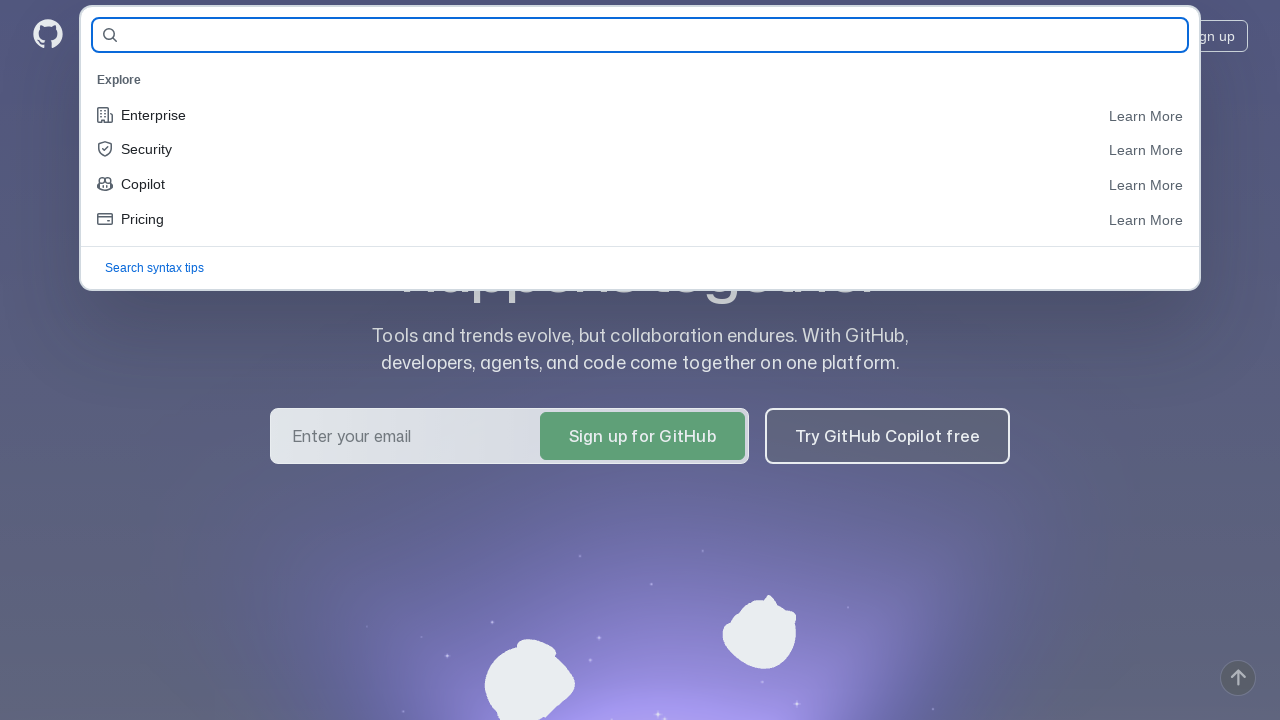

Entered 'selenium' in the search field on #query-builder-test
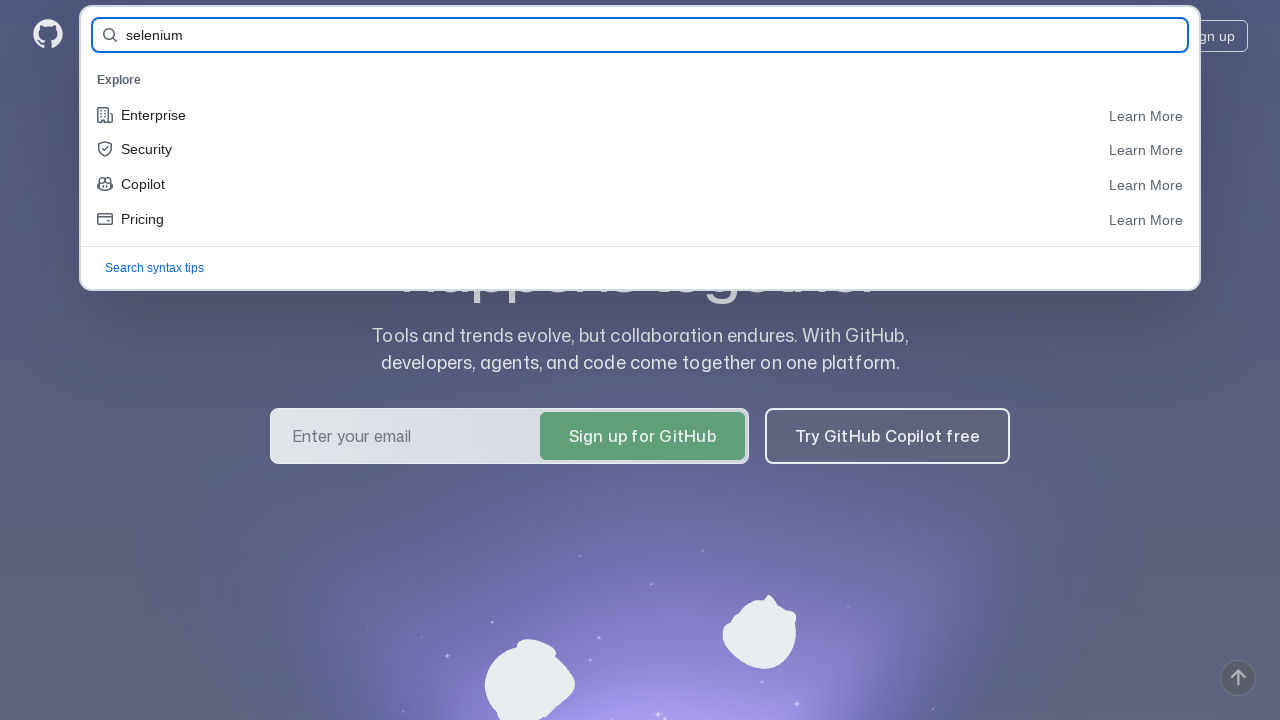

Pressed Enter to submit the search query on #query-builder-test
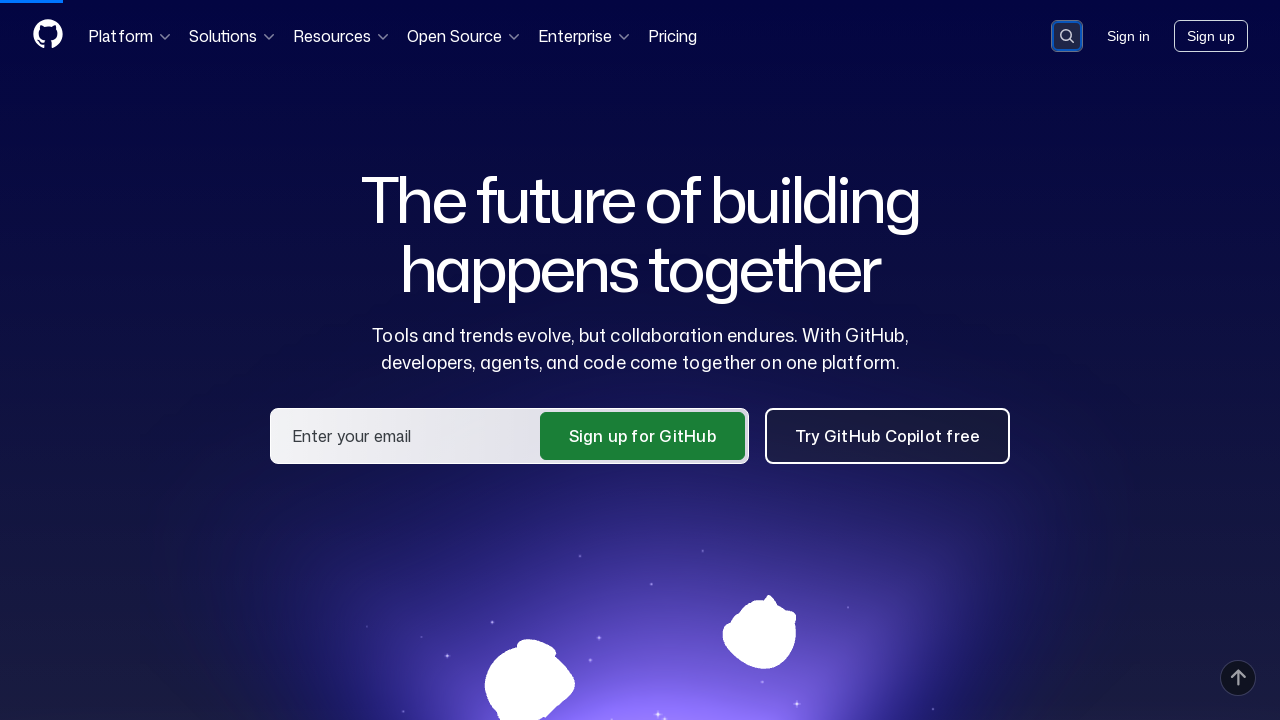

Search results loaded and displayed
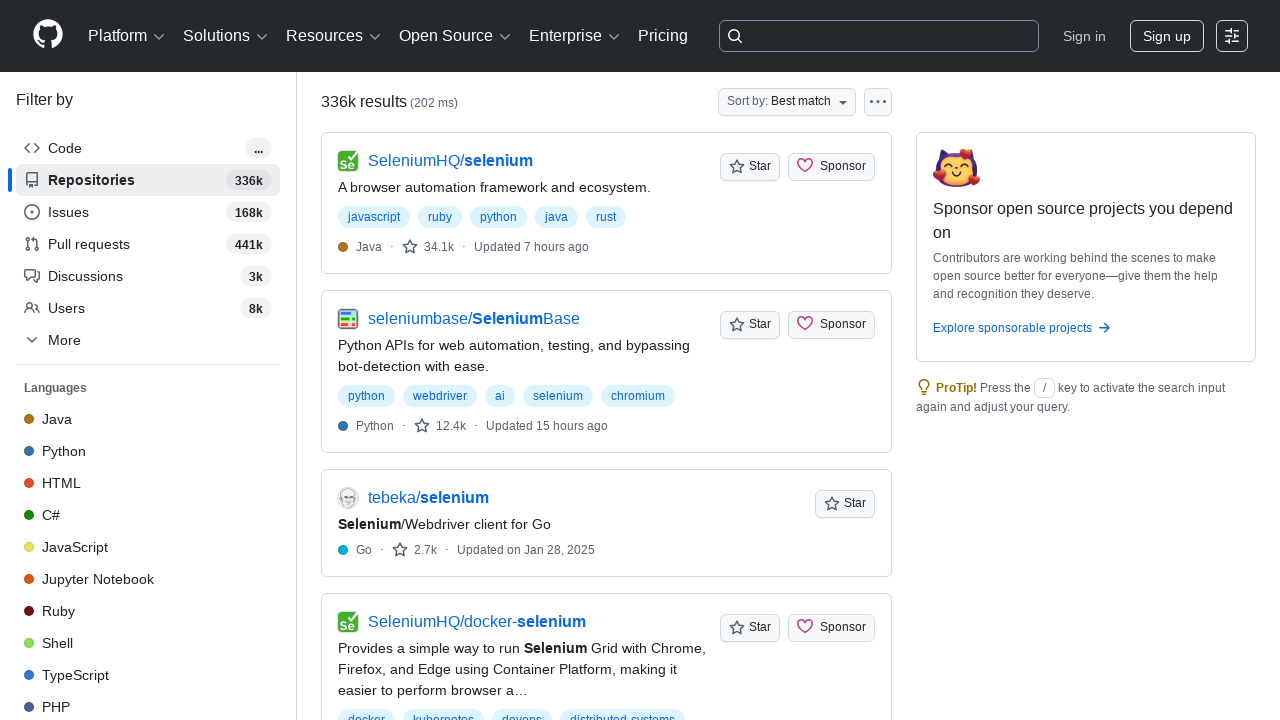

Retrieved search results matching the query
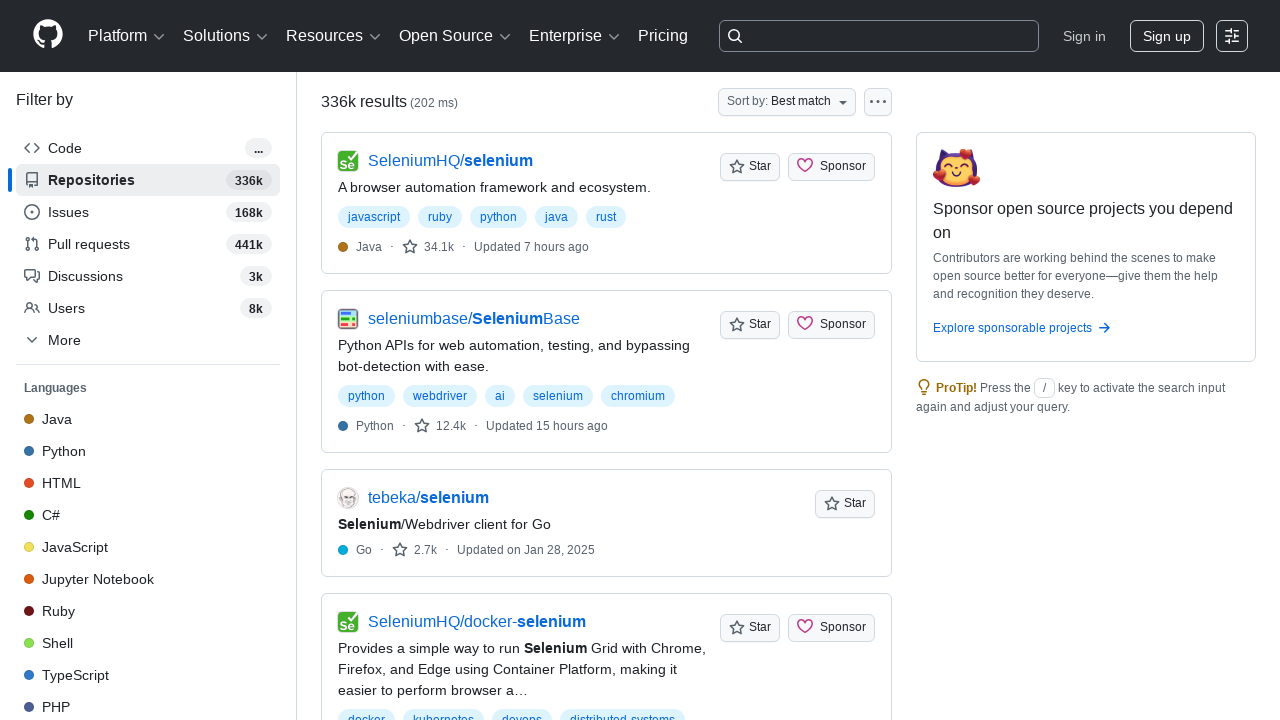

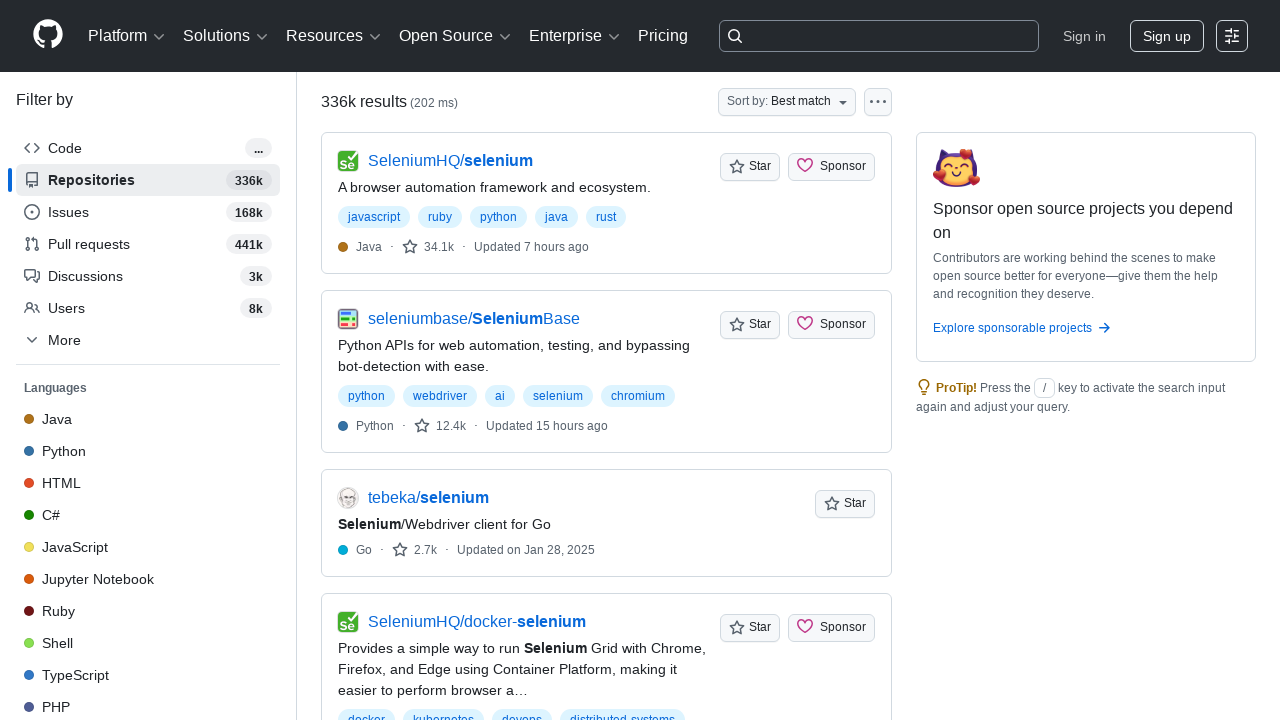